Tests the menu widget by clicking through various menu items and sub-menu items

Starting URL: https://demoqa.com/menu#

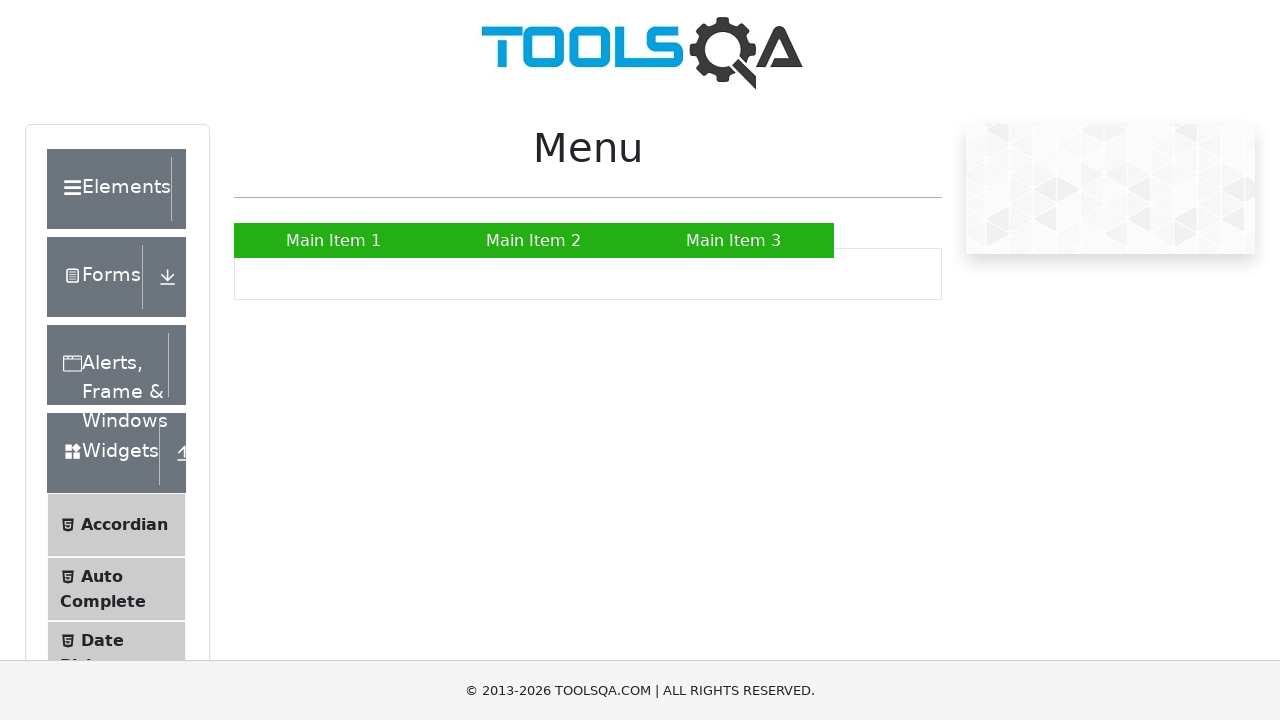

Clicked first main menu item at (334, 240) on #nav > li:nth-child(1) > a
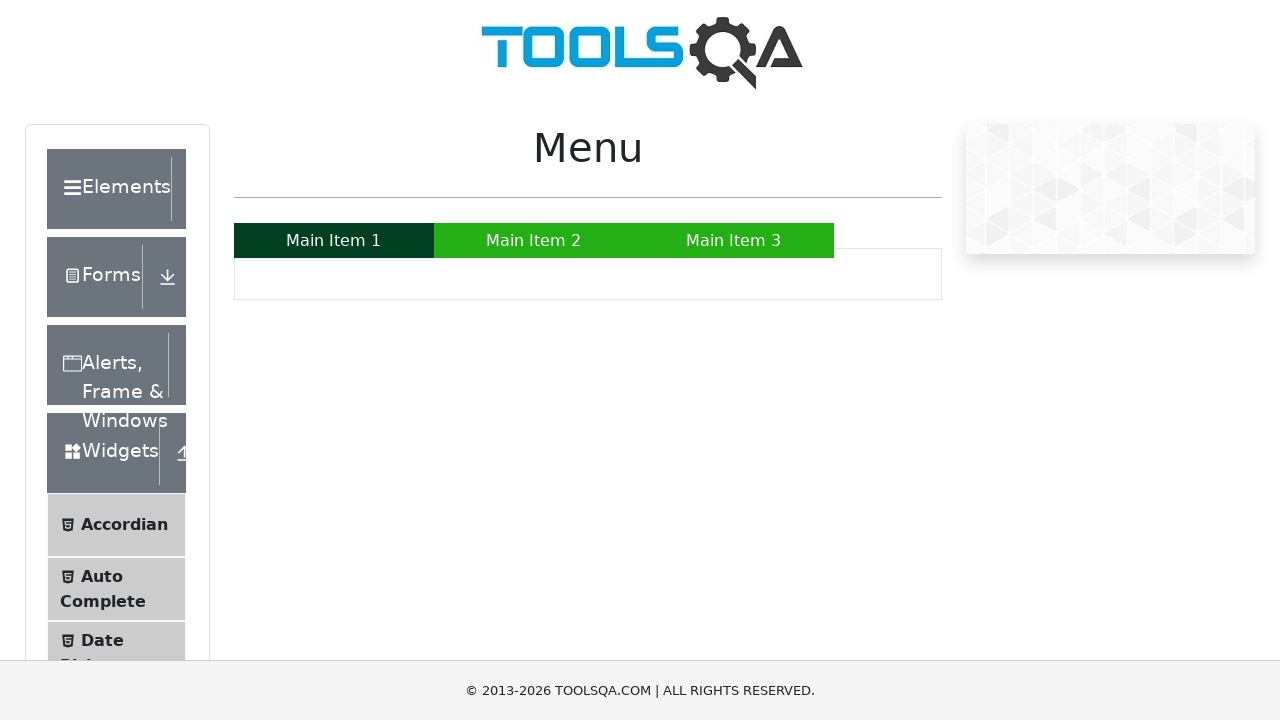

Waited 500ms for first menu item interaction
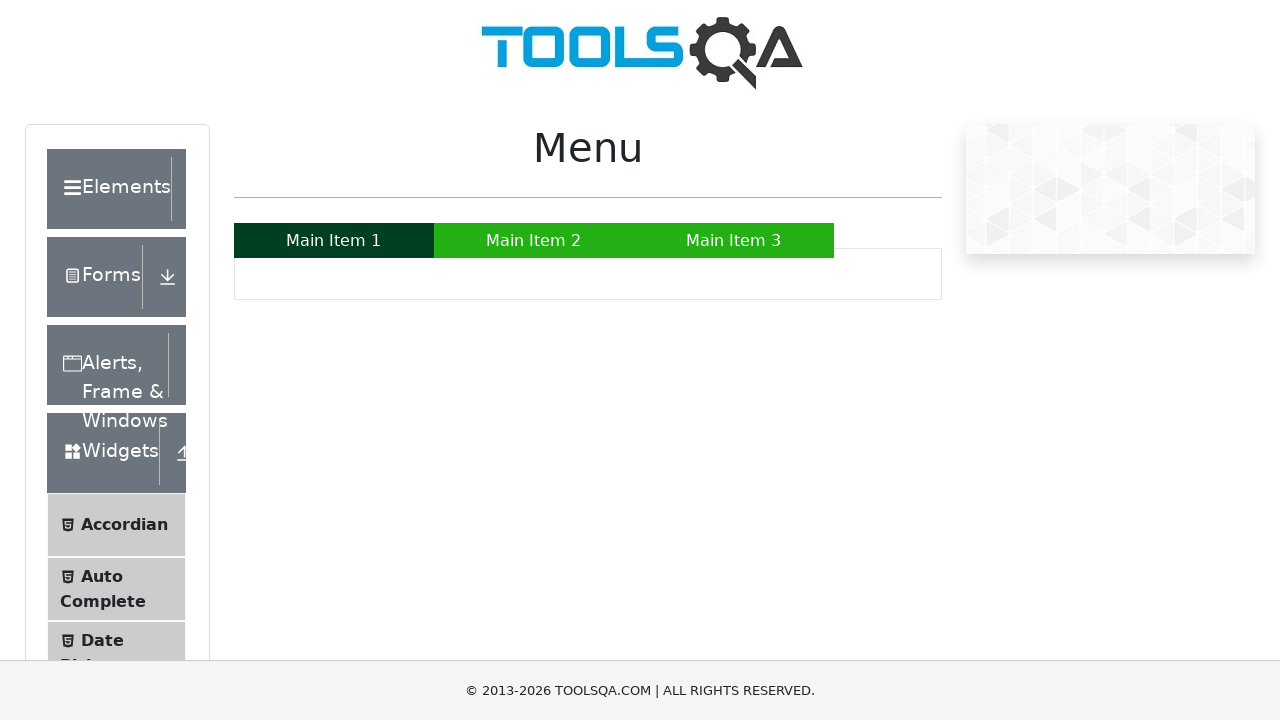

Clicked second main menu item at (534, 240) on #nav > li:nth-child(2) > a
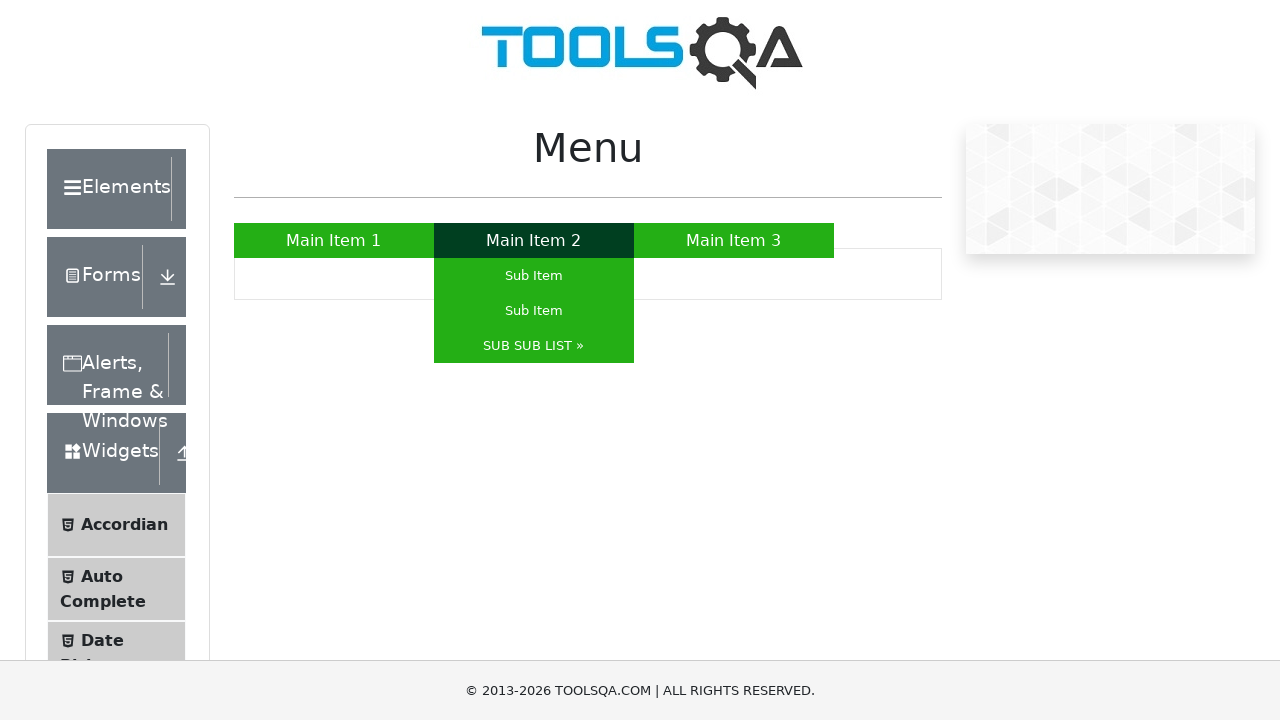

Waited 500ms for second menu item interaction
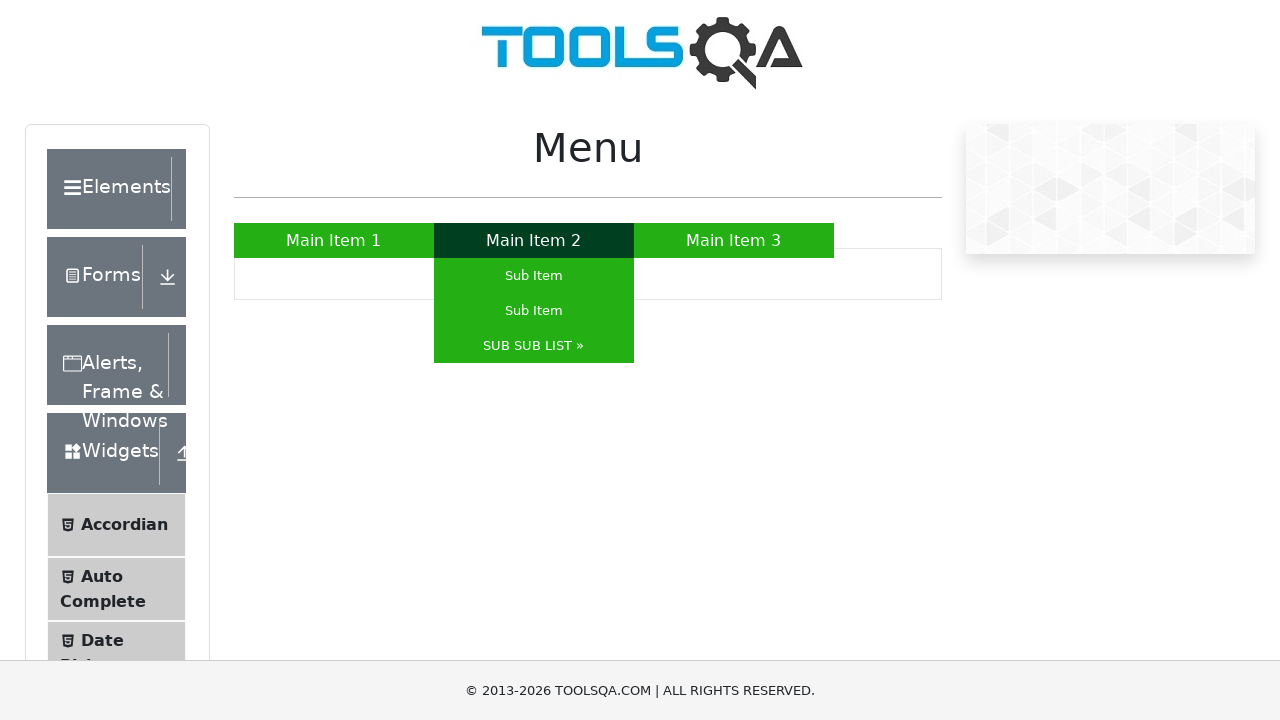

Clicked first sub-menu item under second main menu at (534, 276) on #nav > li:nth-child(2) > ul > li:nth-child(1) > a
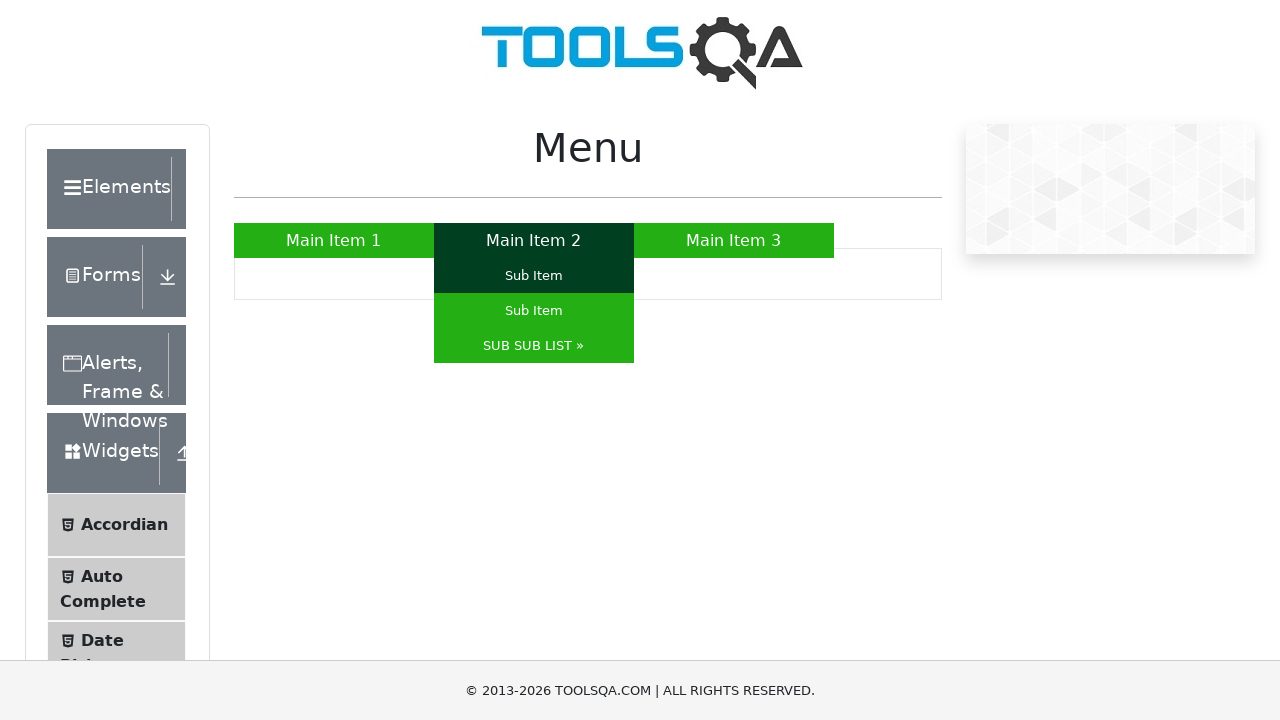

Waited 500ms for first sub-menu item interaction
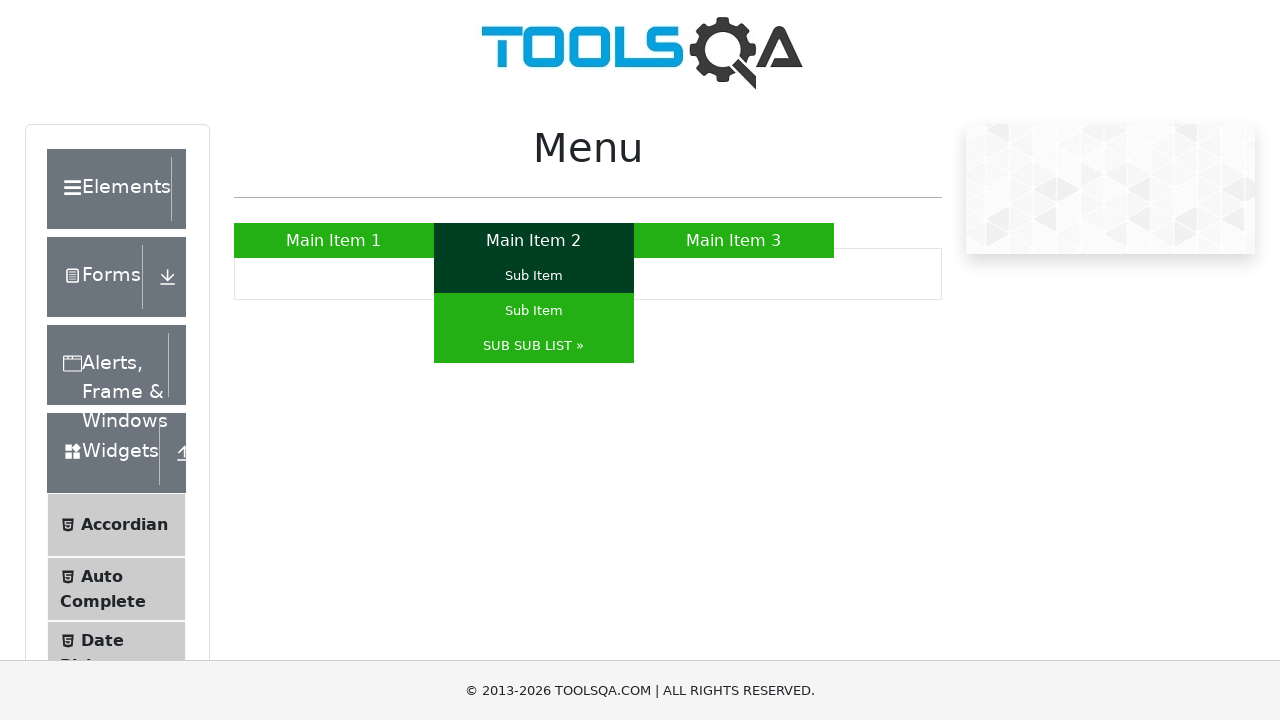

Clicked second sub-menu item under second main menu at (534, 310) on #nav > li:nth-child(2) > ul > li:nth-child(2) > a
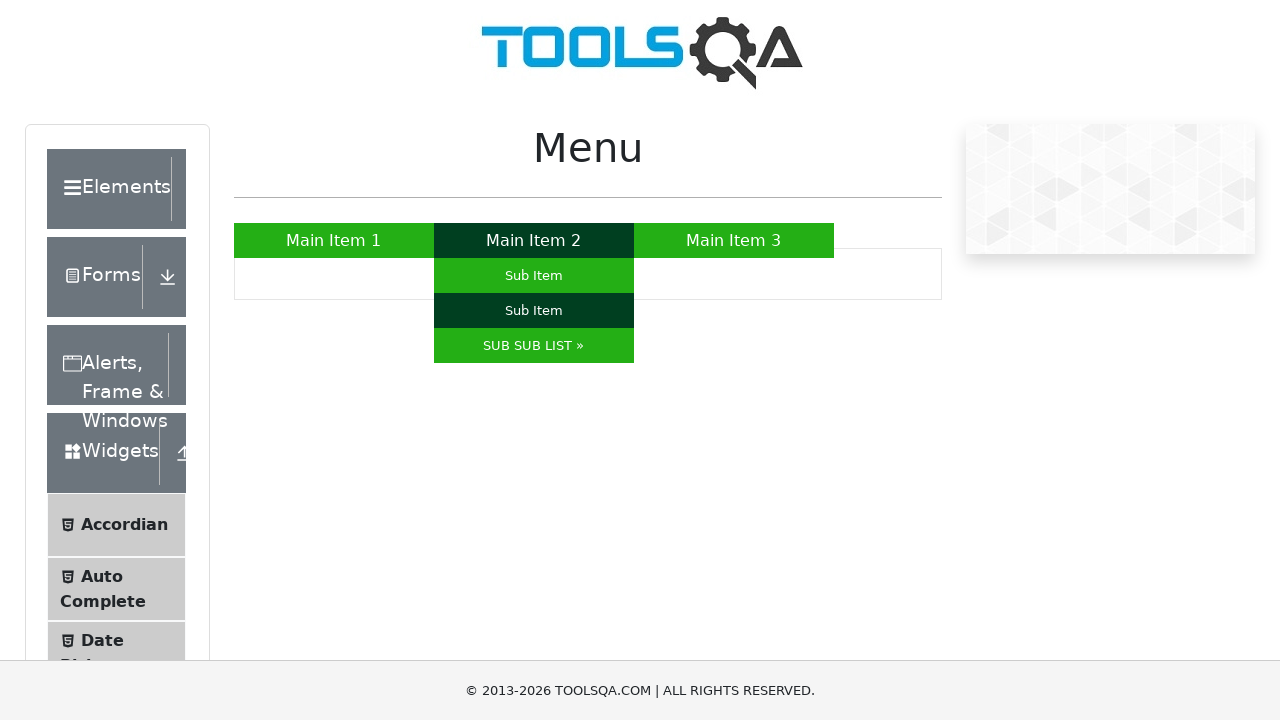

Waited 500ms for second sub-menu item interaction
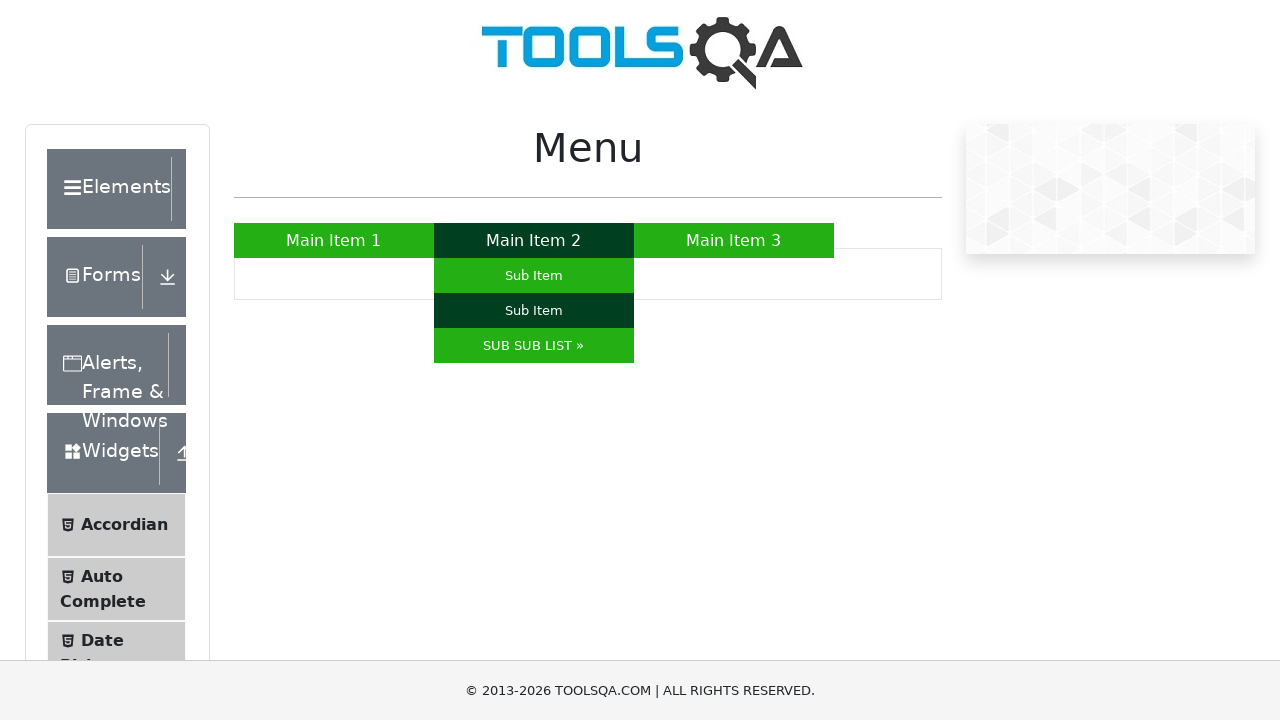

Clicked third sub-menu item with nested menu at (534, 346) on #nav > li:nth-child(2) > ul > li:nth-child(3) > a
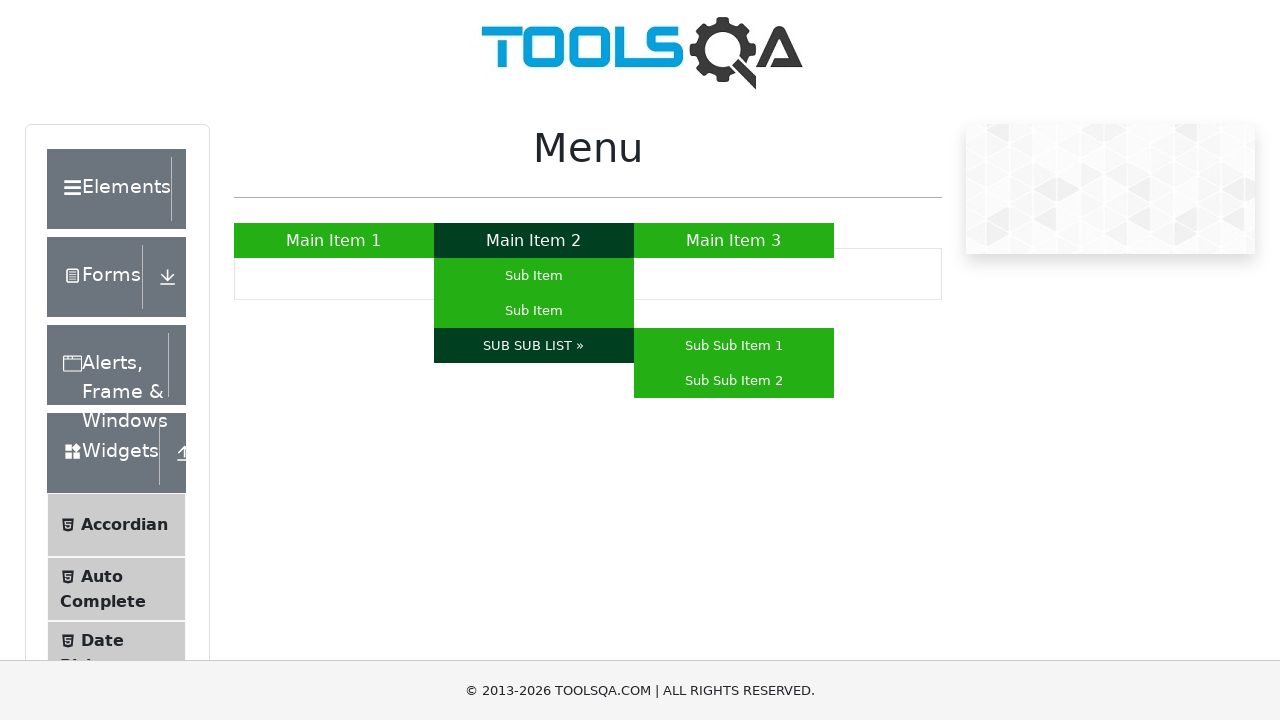

Waited 500ms for third sub-menu item interaction
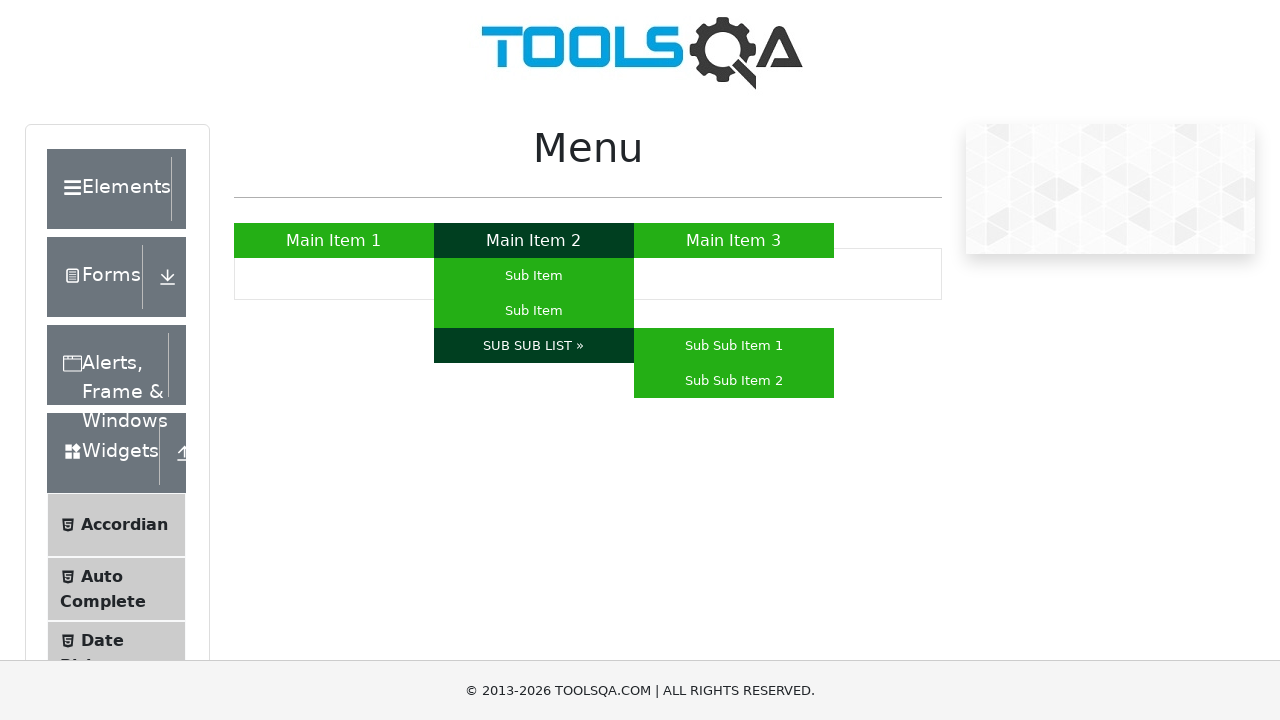

Clicked first nested sub-menu item at (734, 346) on #nav > li:nth-child(2) > ul > li:nth-child(3) > ul > li:nth-child(1) > a
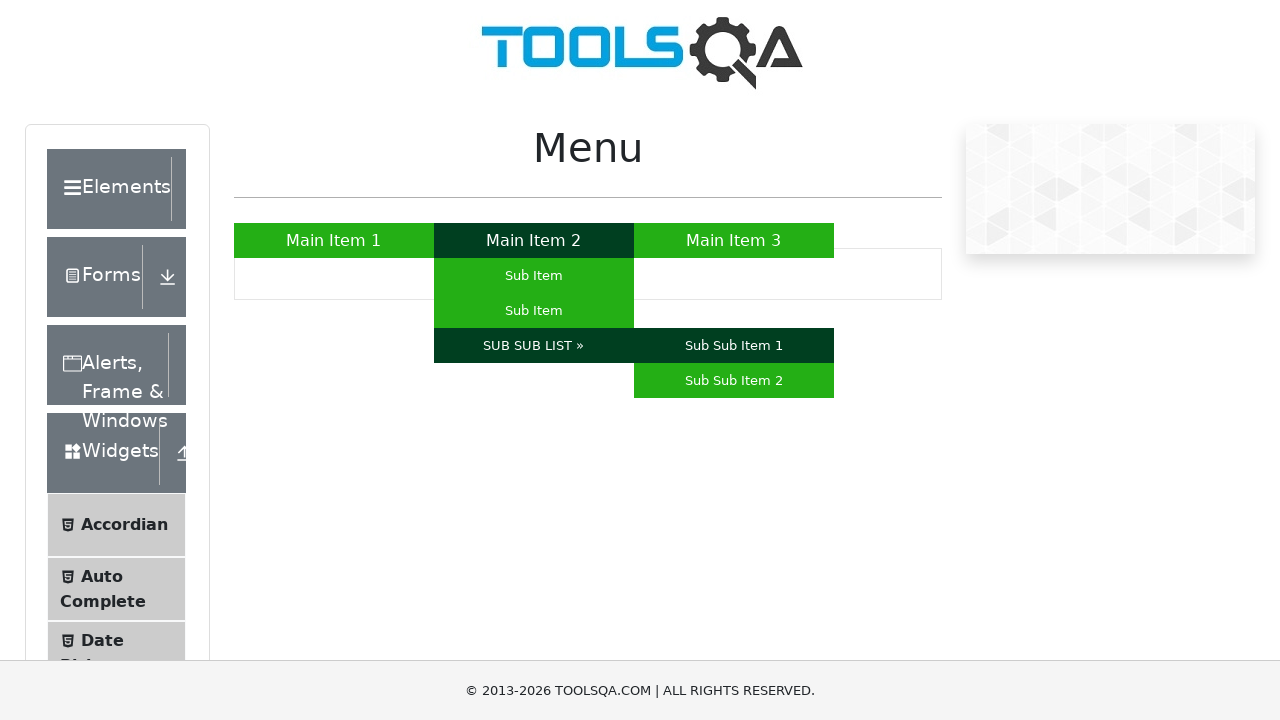

Waited 500ms for first nested sub-menu item interaction
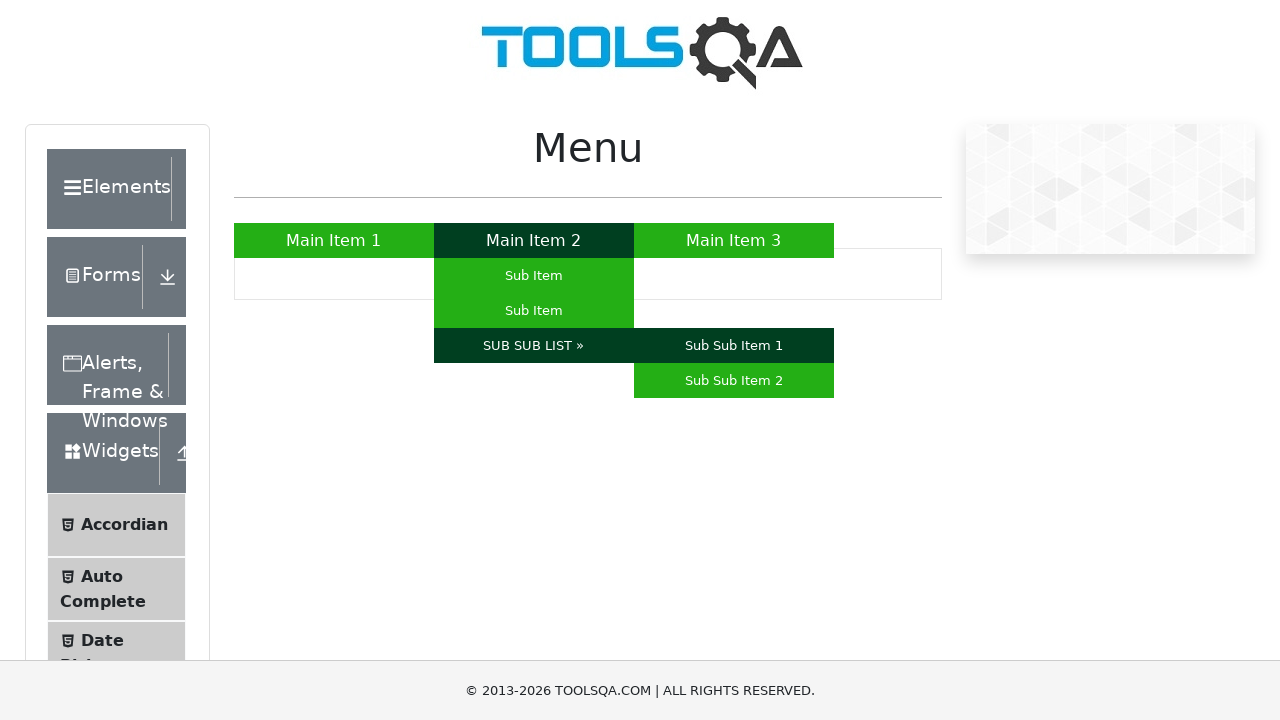

Clicked second nested sub-menu item at (734, 380) on #nav > li:nth-child(2) > ul > li:nth-child(3) > ul > li:nth-child(2) > a
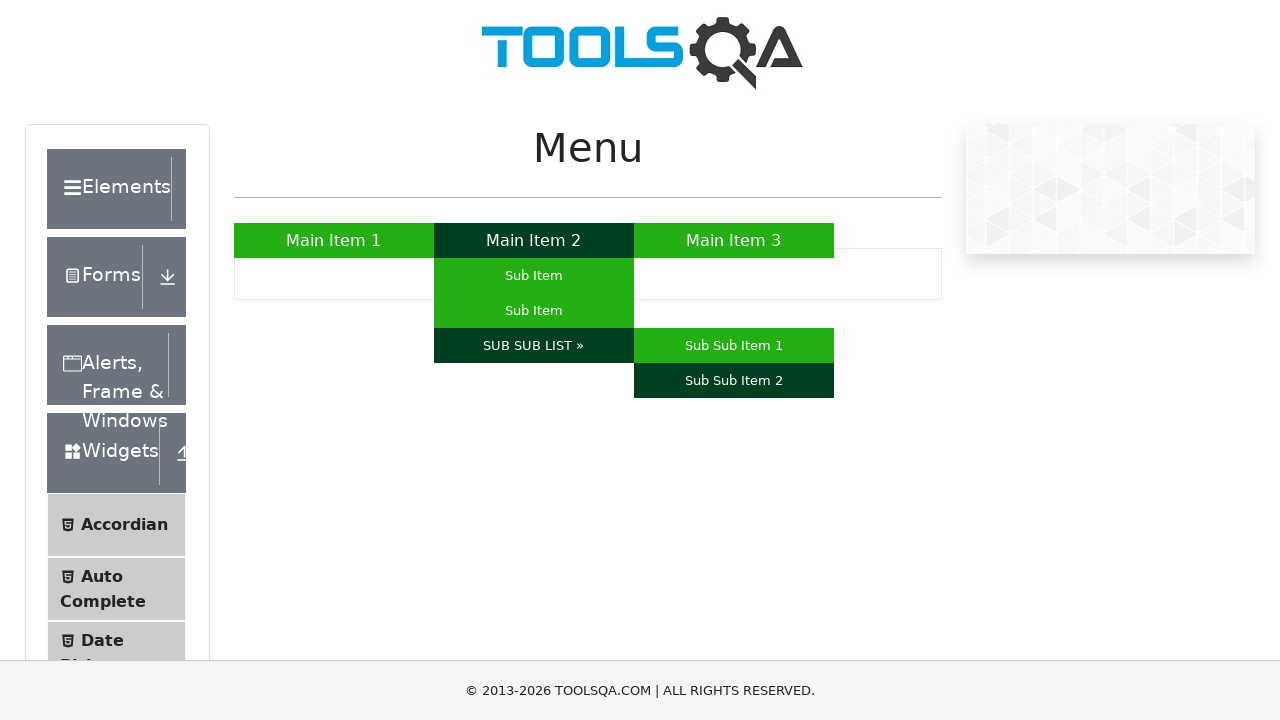

Waited 500ms for second nested sub-menu item interaction
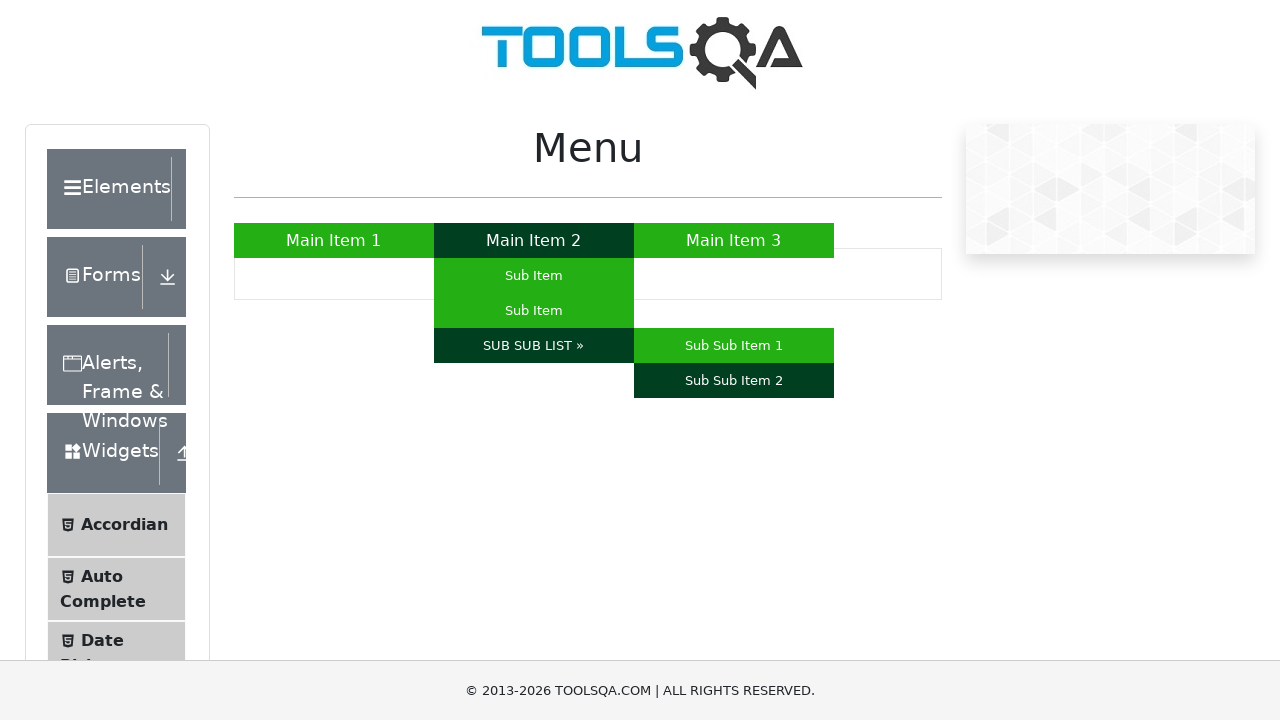

Clicked third main menu item at (734, 240) on #nav > li:nth-child(3) > a
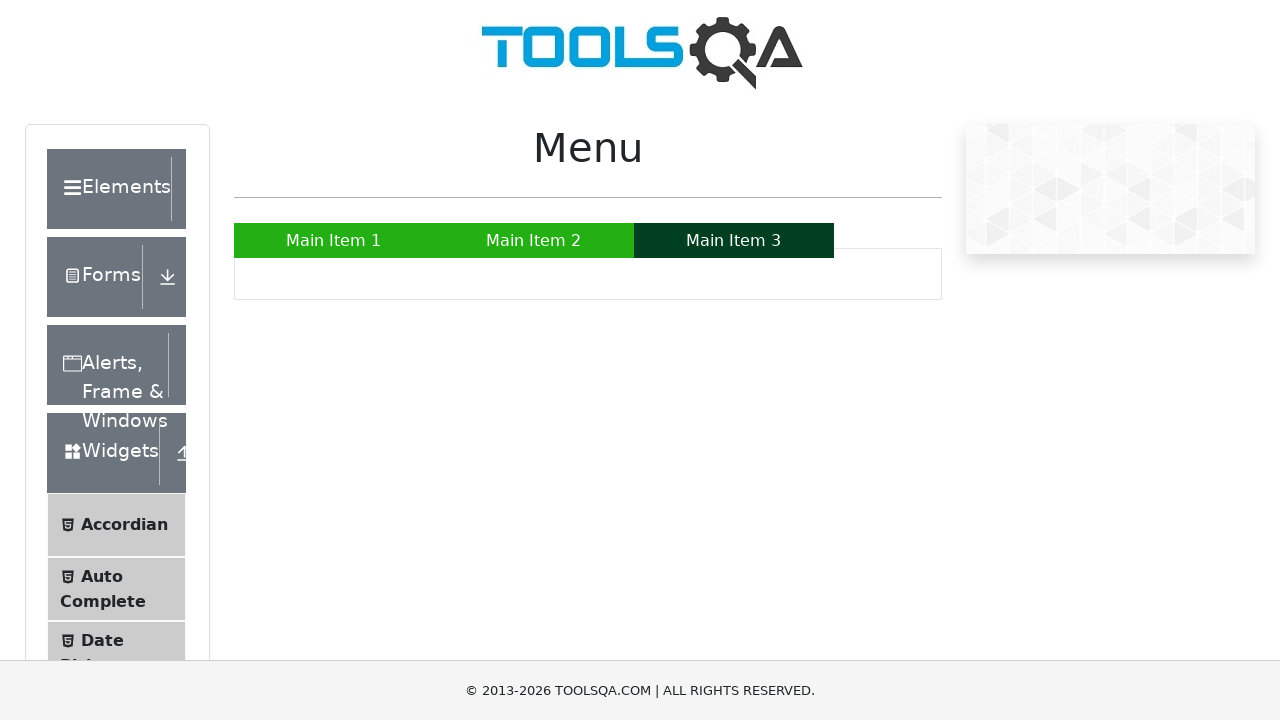

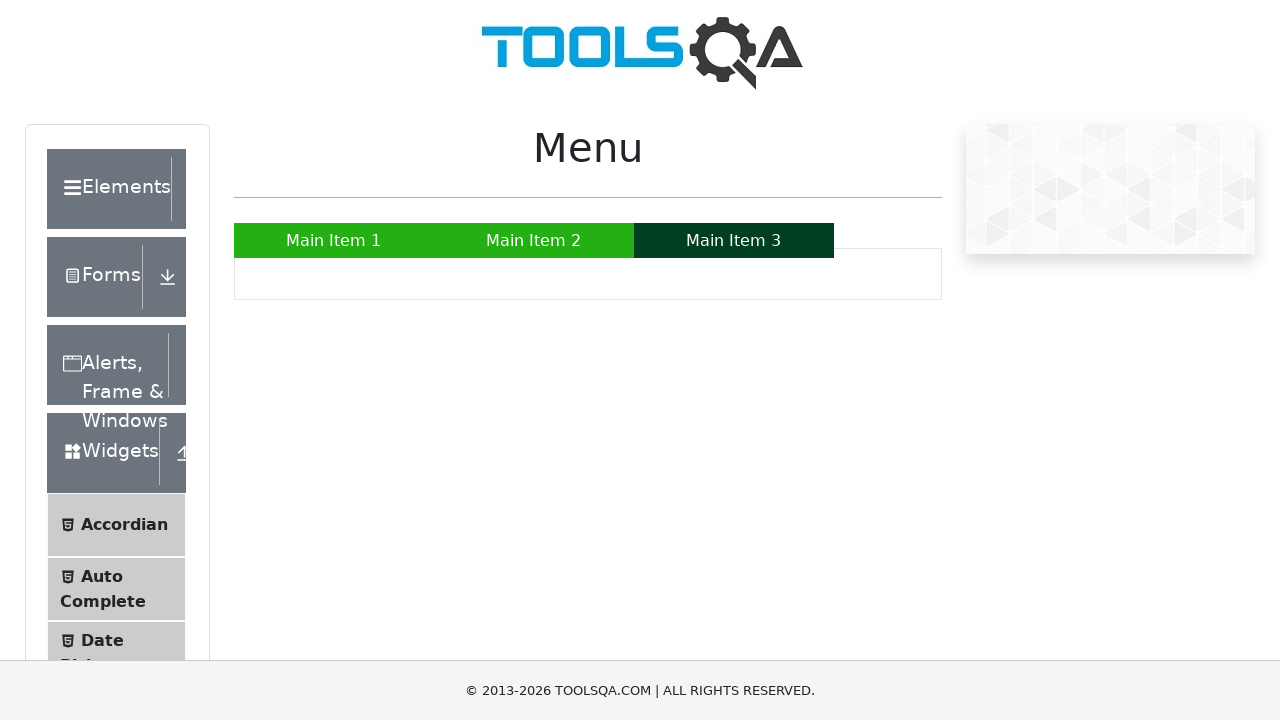